Tests the park name autocomplete dropdown by typing a park name and selecting from suggestions, then verifying navigation to the park page

Starting URL: https://bcparks.ca/

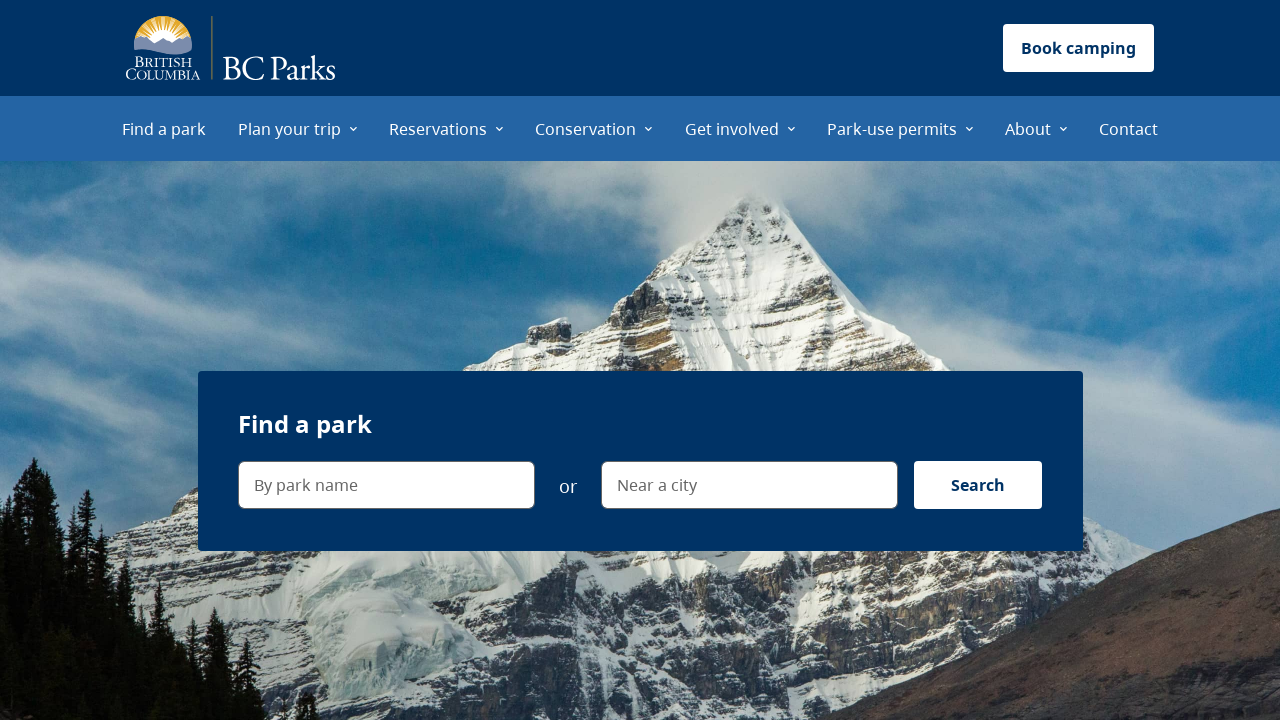

Waited for page to fully load (networkidle)
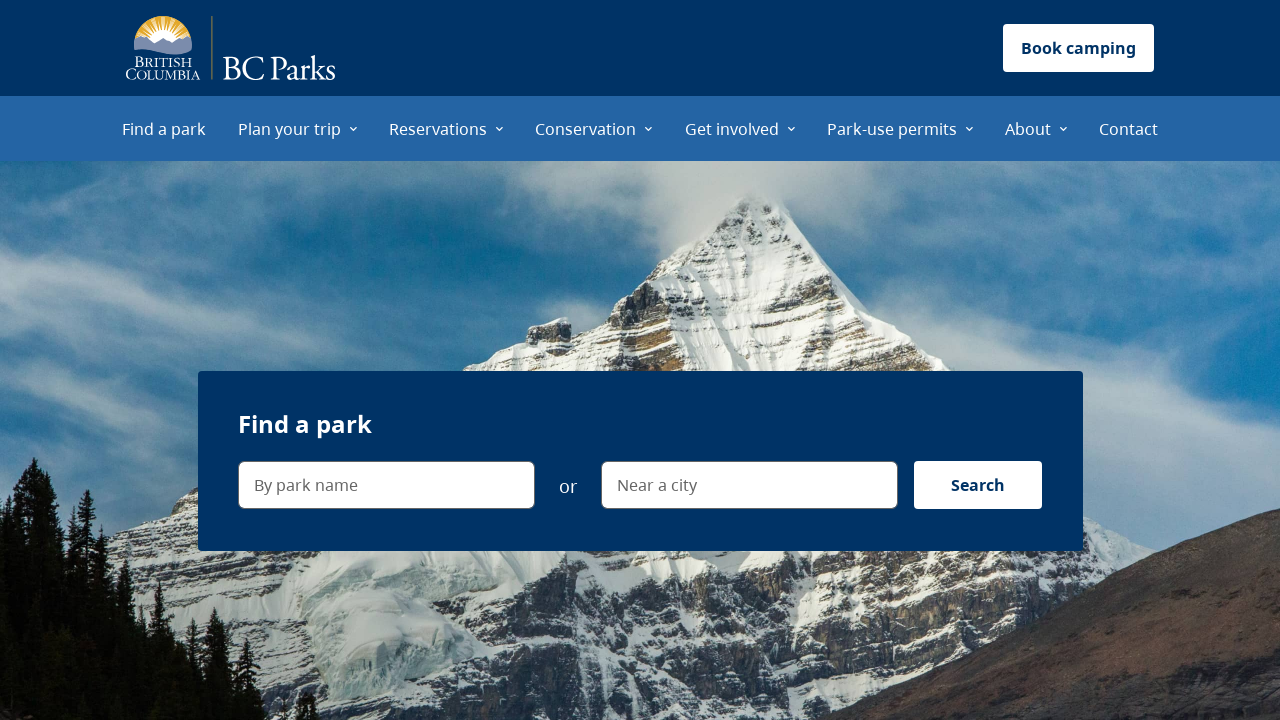

Clicked on 'By park name' search field at (386, 485) on internal:label="By park name"i
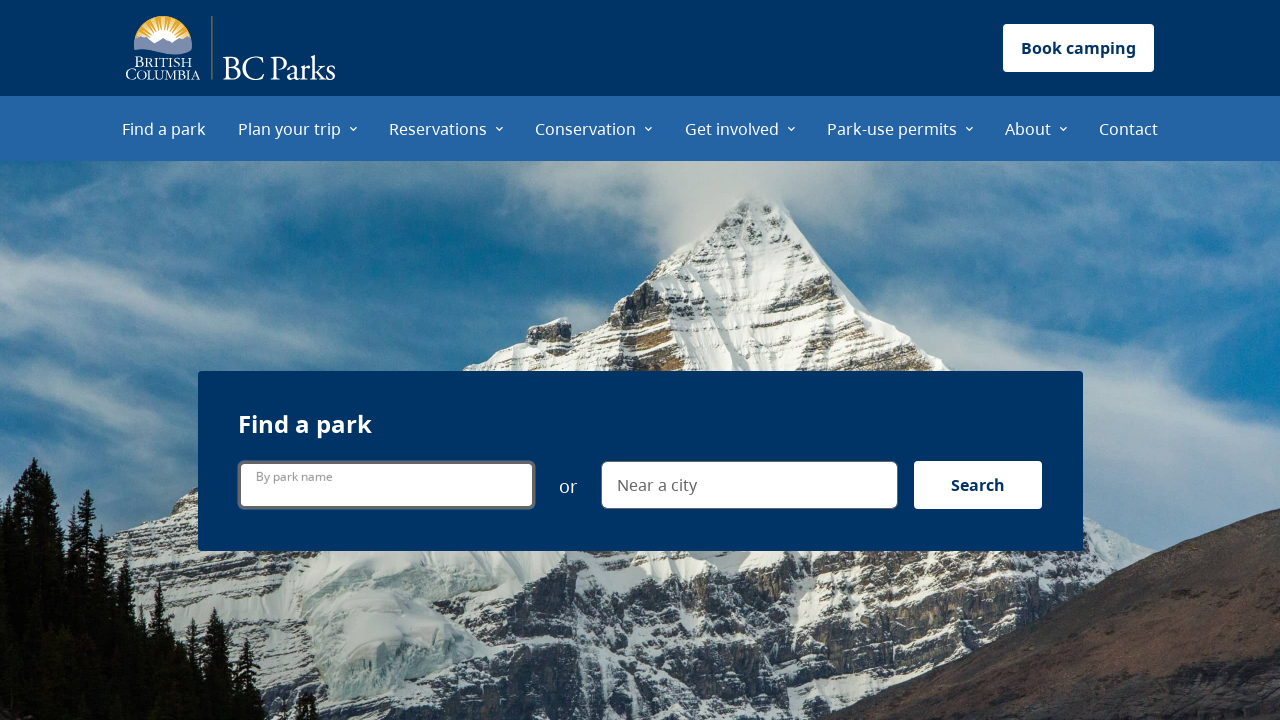

Typed 'G' in park name search field on internal:label="By park name"i
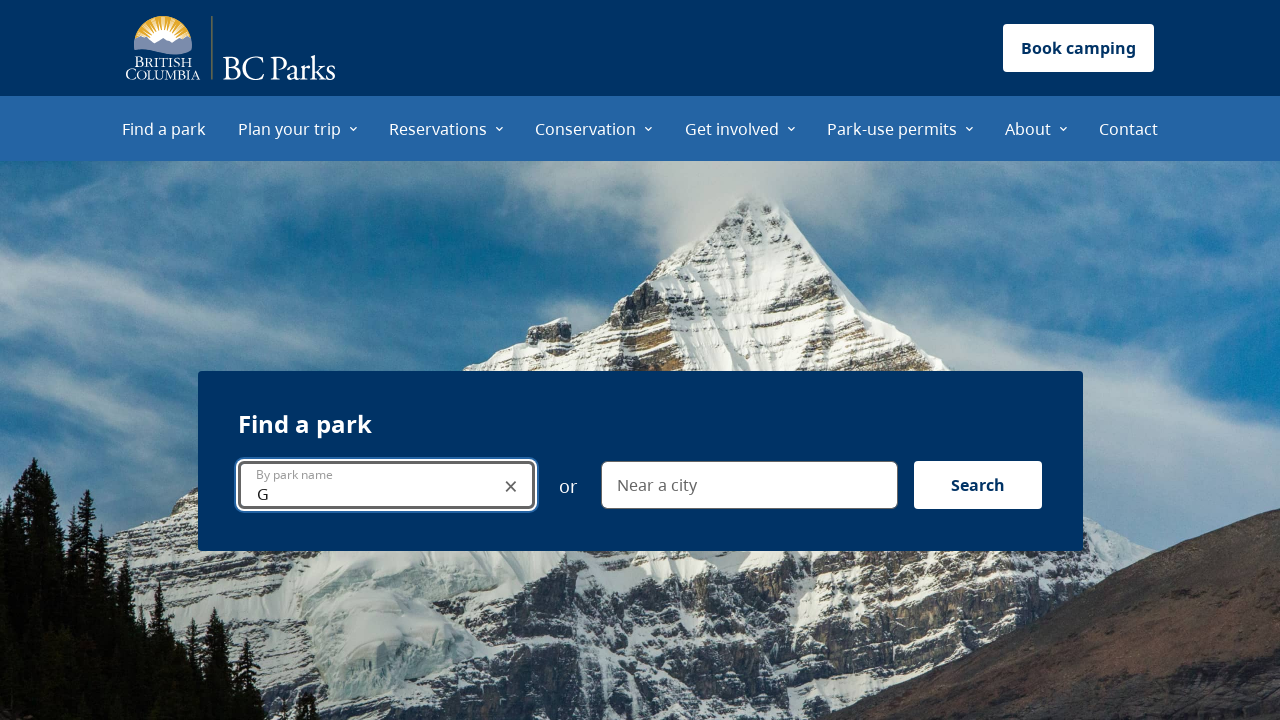

Verified dropdown menu appeared after typing 'G'
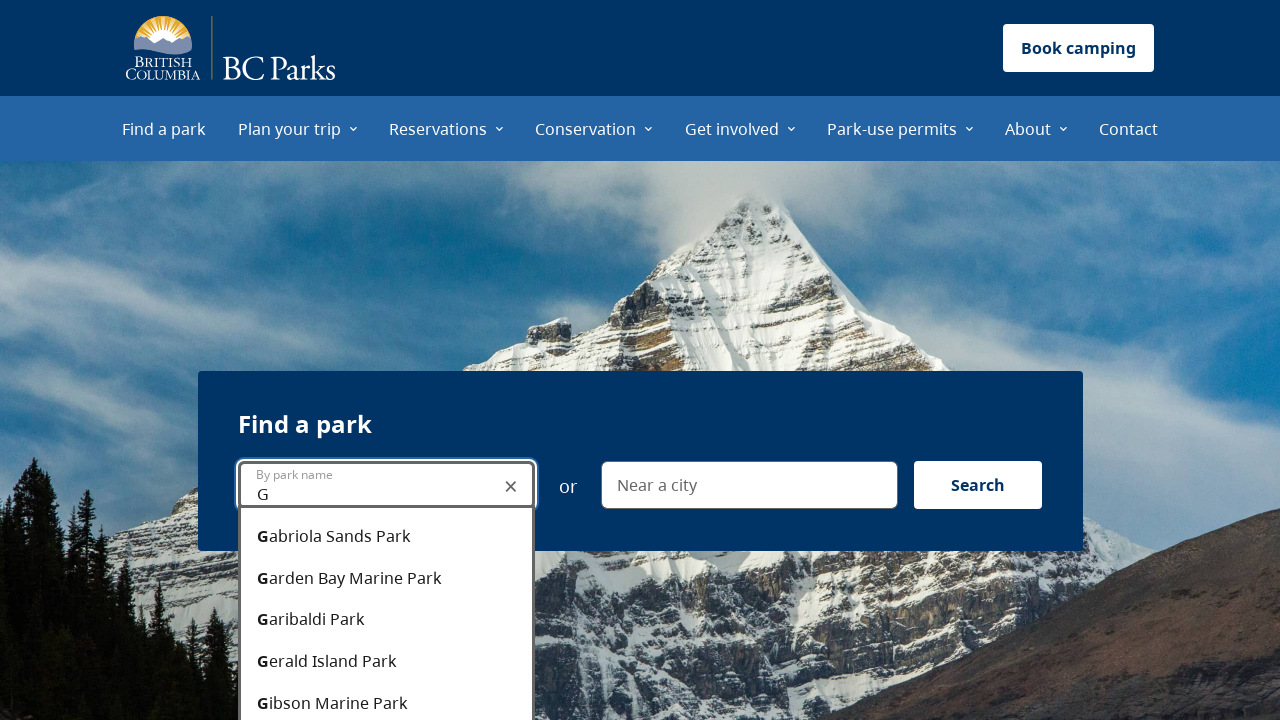

Filled park name field with 'Garibaldi' on internal:label="By park name"i
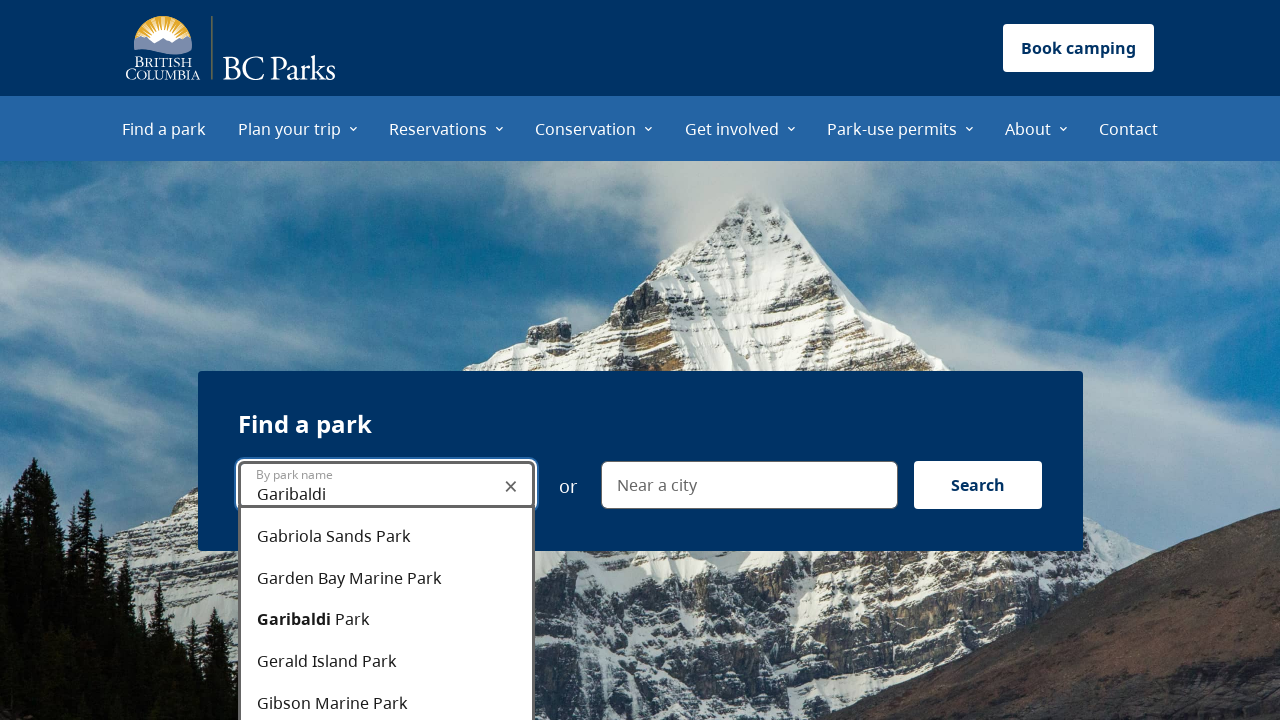

Verified 'Garibaldi Park' option is visible in dropdown
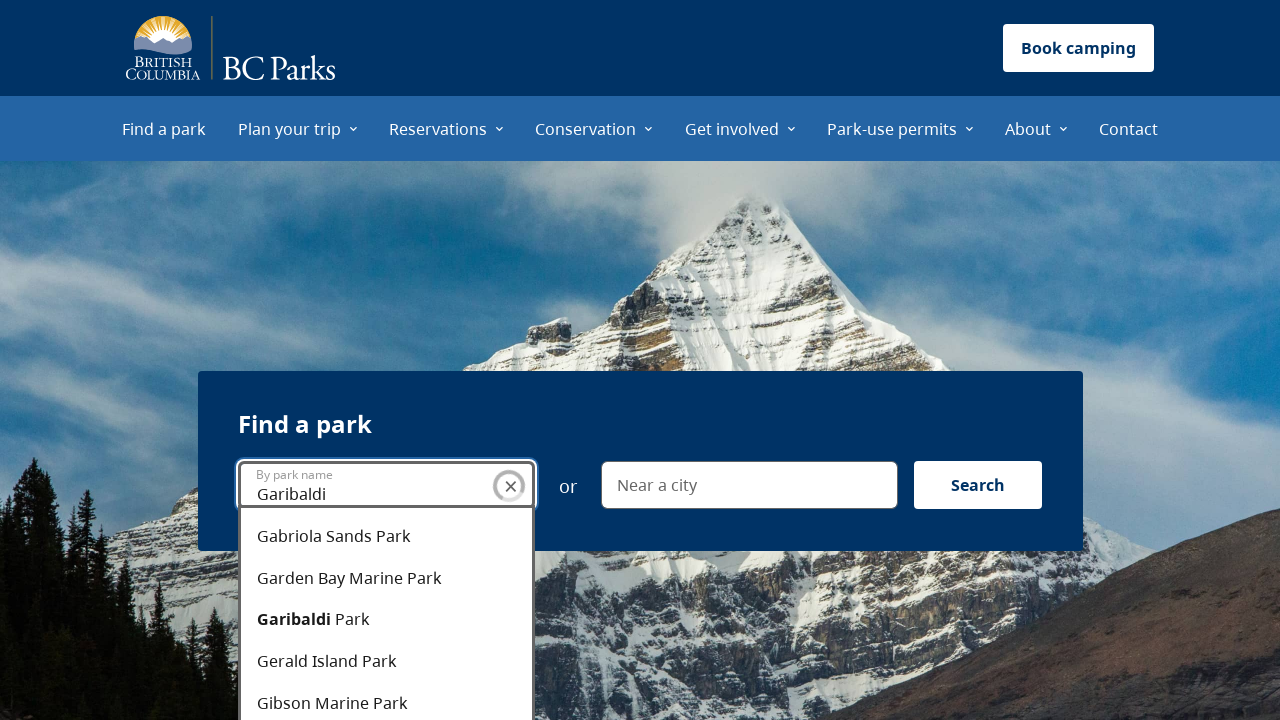

Clicked on 'Garibaldi Park' option from dropdown menu at (386, 537) on internal:role=option[name="Garibaldi Park"i]
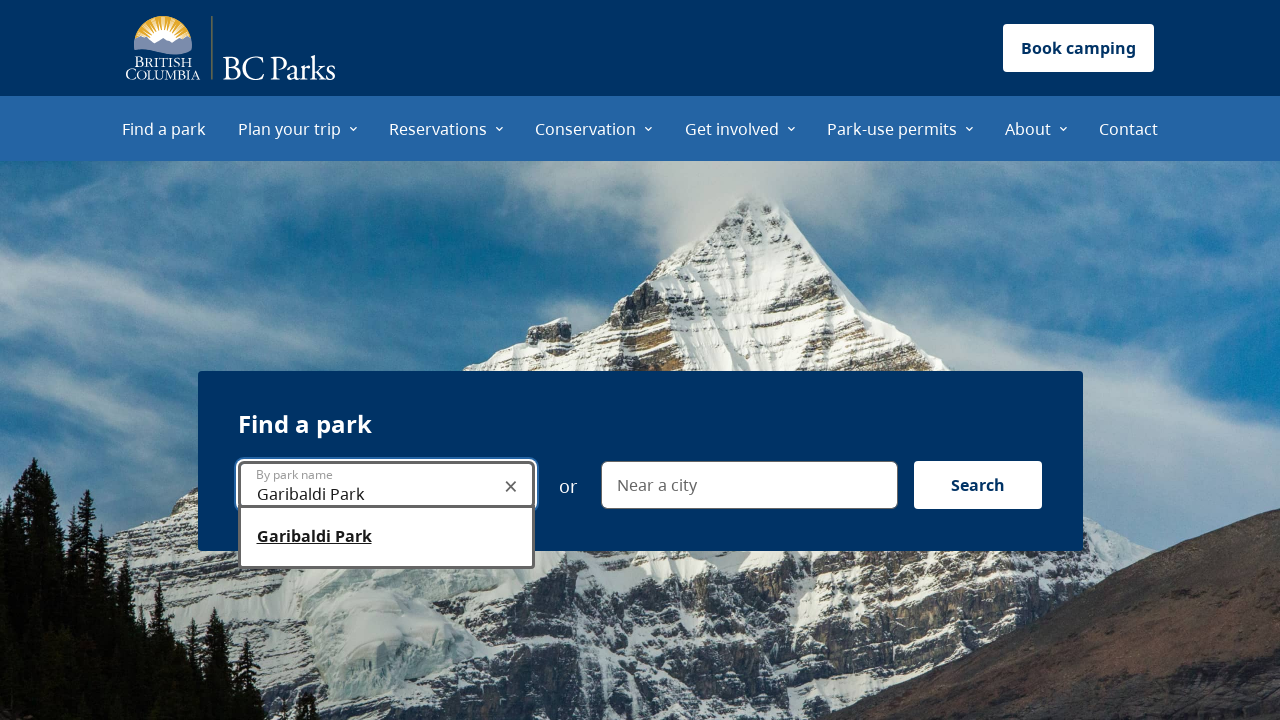

Verified navigation to Garibaldi Park page
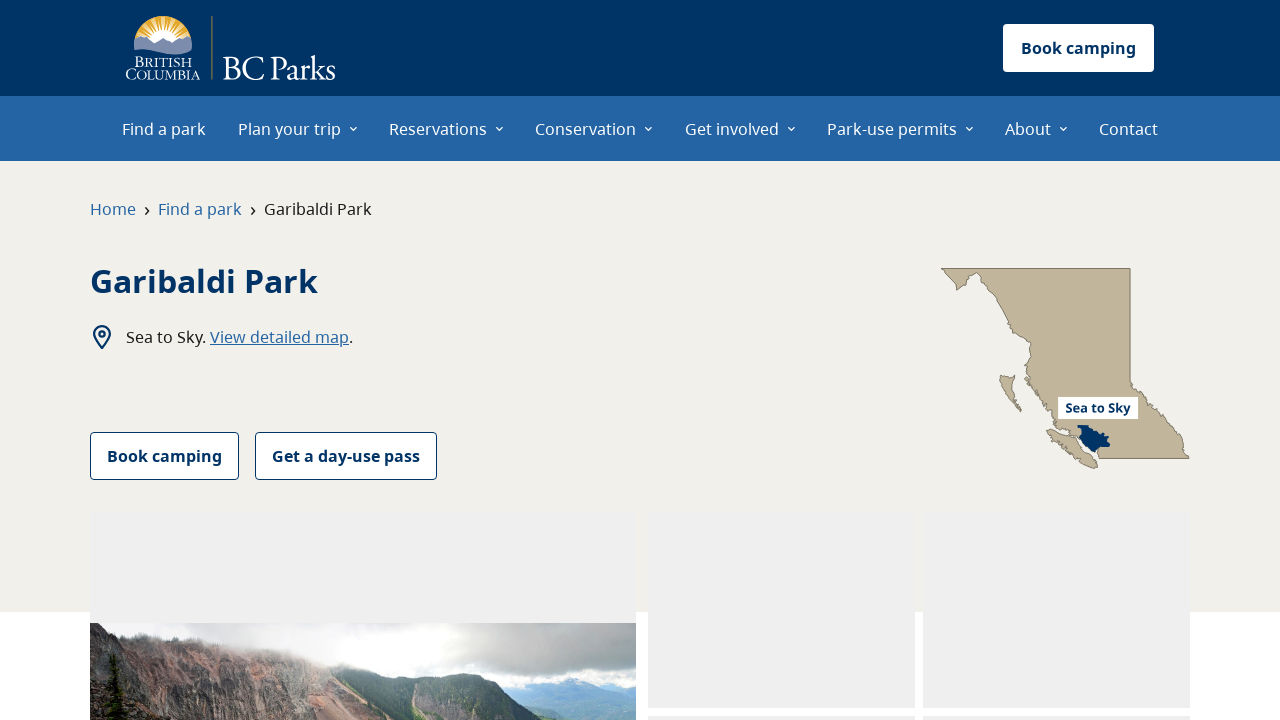

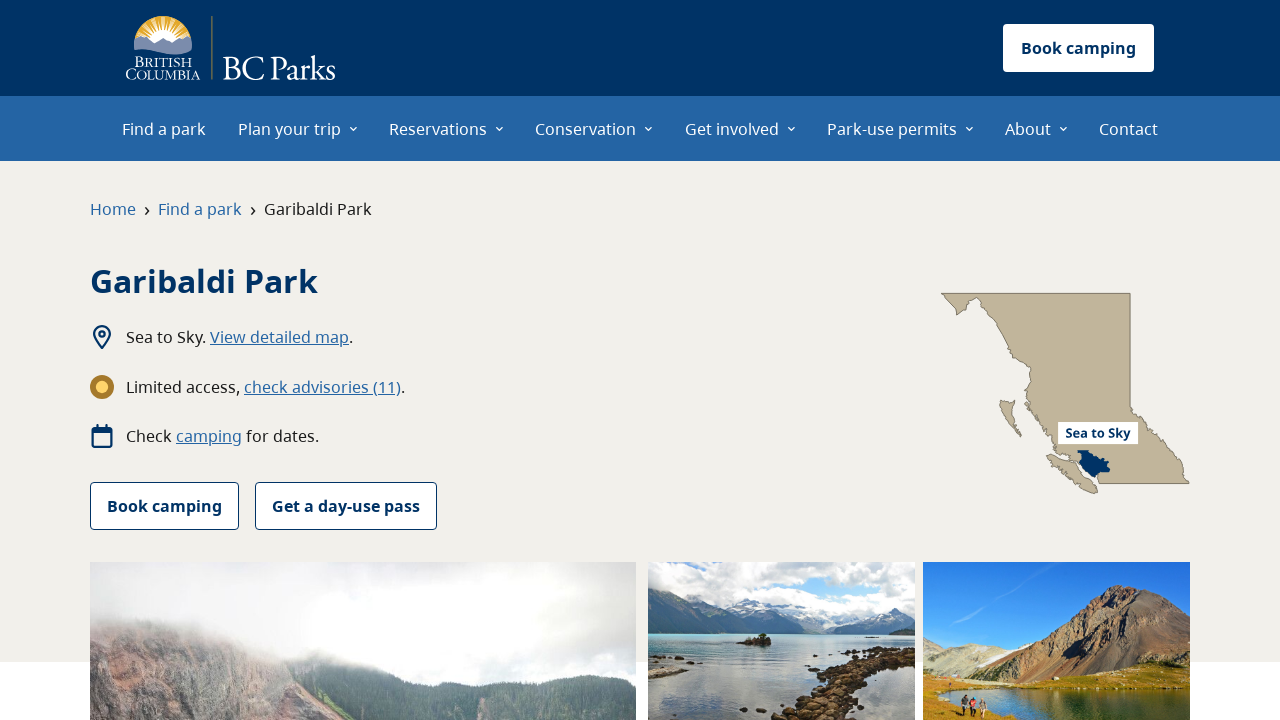